Tests link interactions on DemoQA by clicking on a bad request link to trigger an API response, then clicking the Home link to navigate.

Starting URL: https://demoqa.com/links

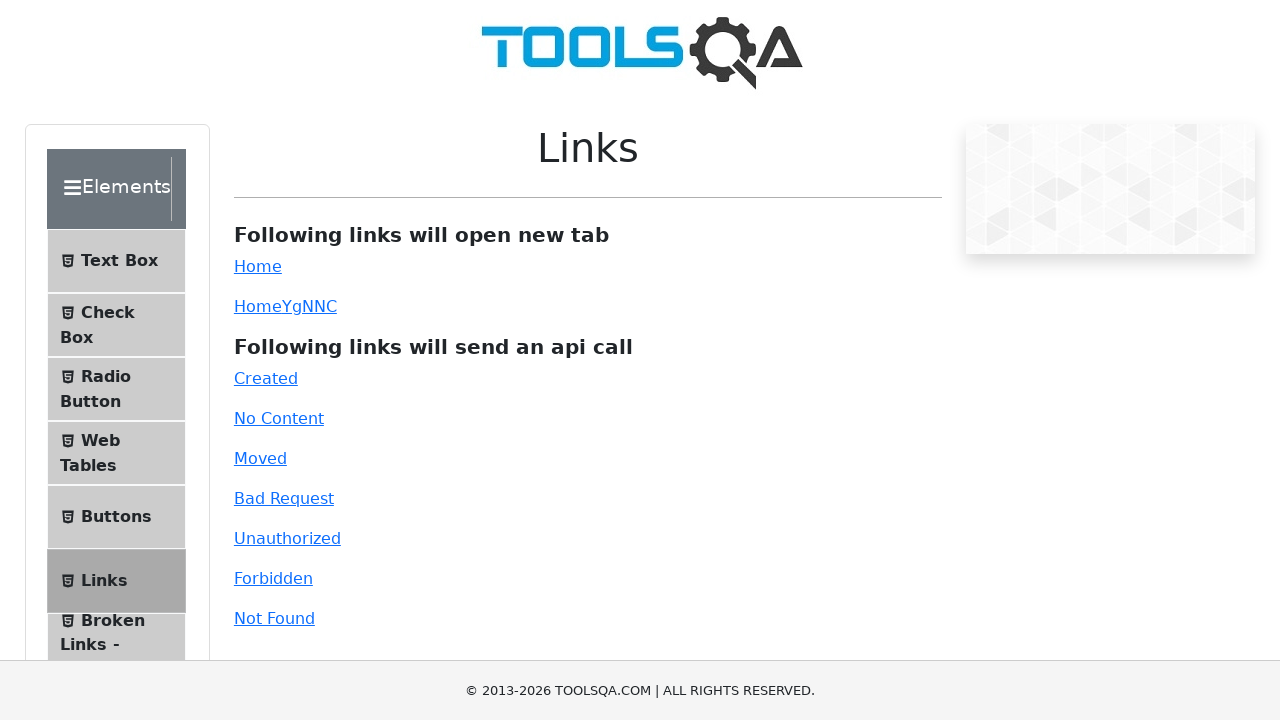

Clicked the bad request link at (284, 498) on #bad-request
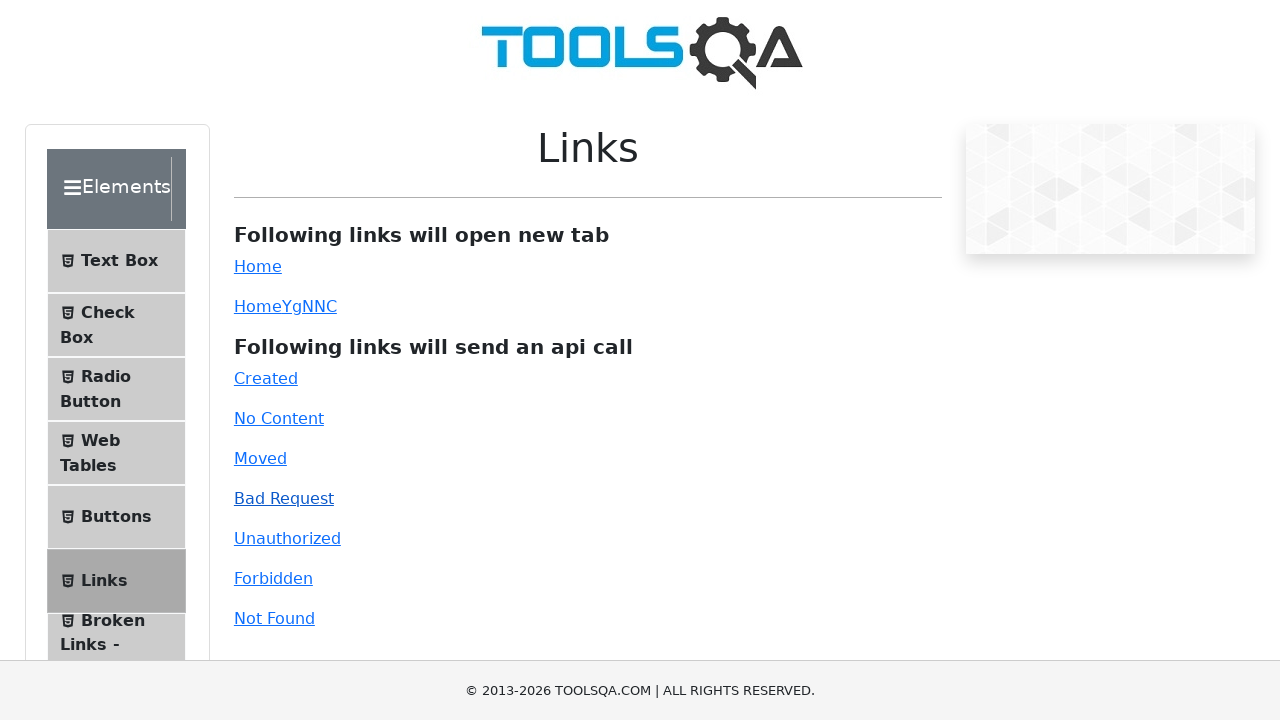

Waited for link response message to appear
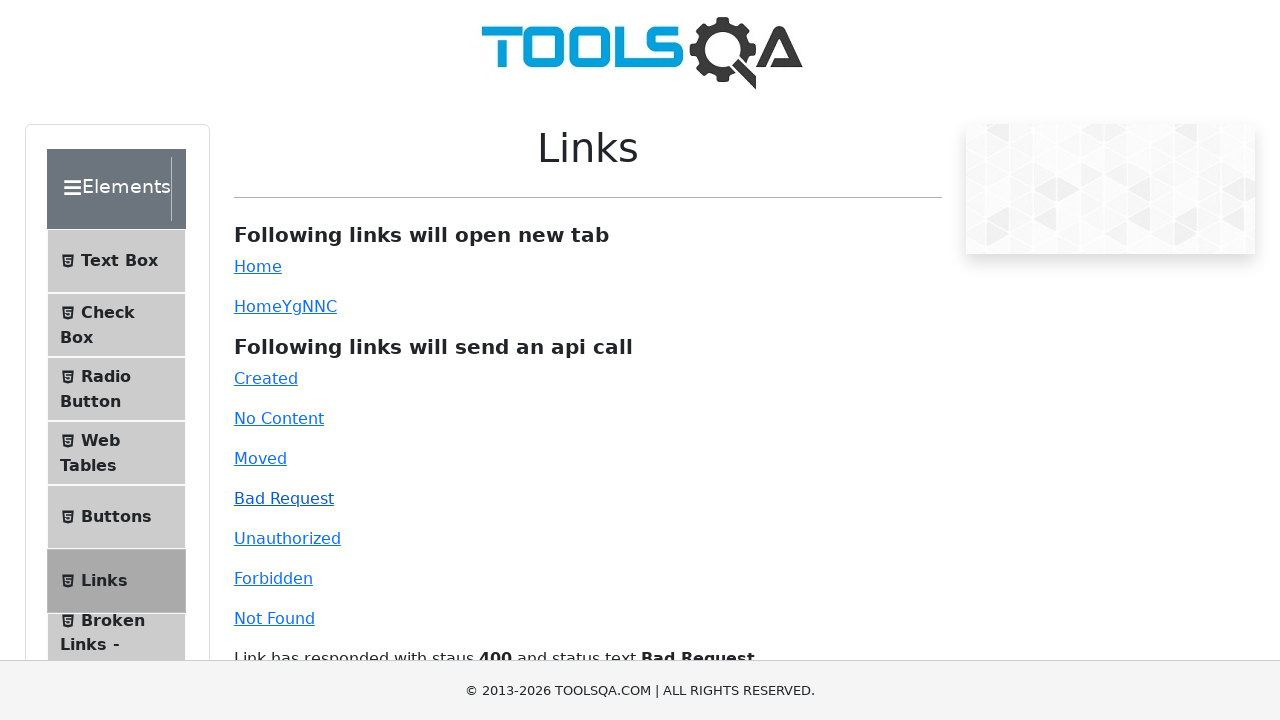

Clicked the Home link to navigate at (258, 266) on a:text('Home')
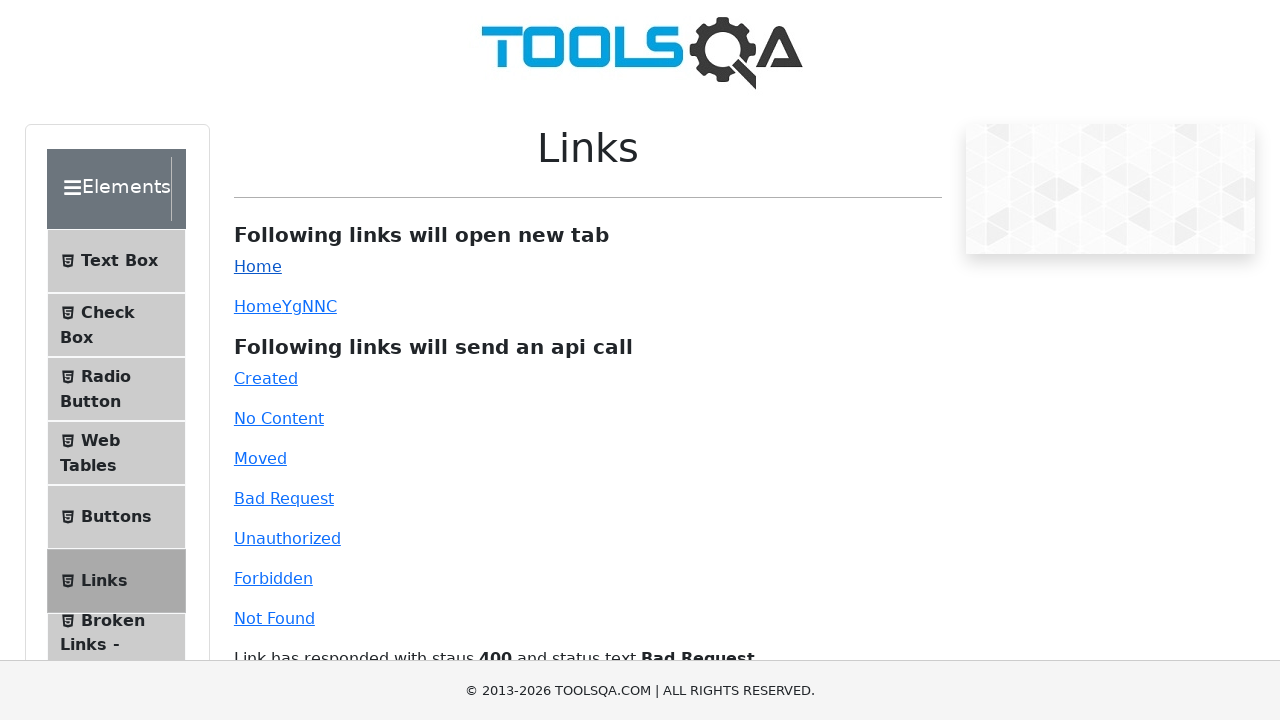

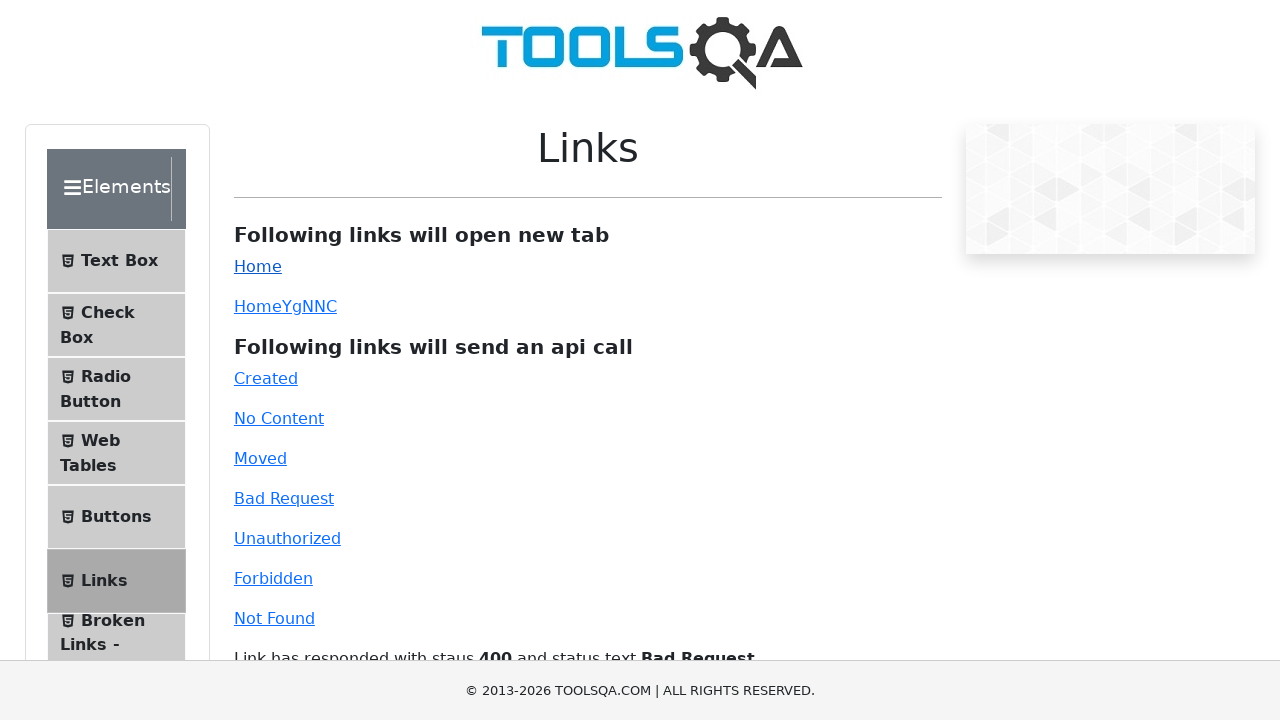